Tests selection of radio buttons and checkboxes by clicking on age and language options, verifying selection state, and toggling checkbox

Starting URL: https://automationfc.github.io/basic-form/index.html

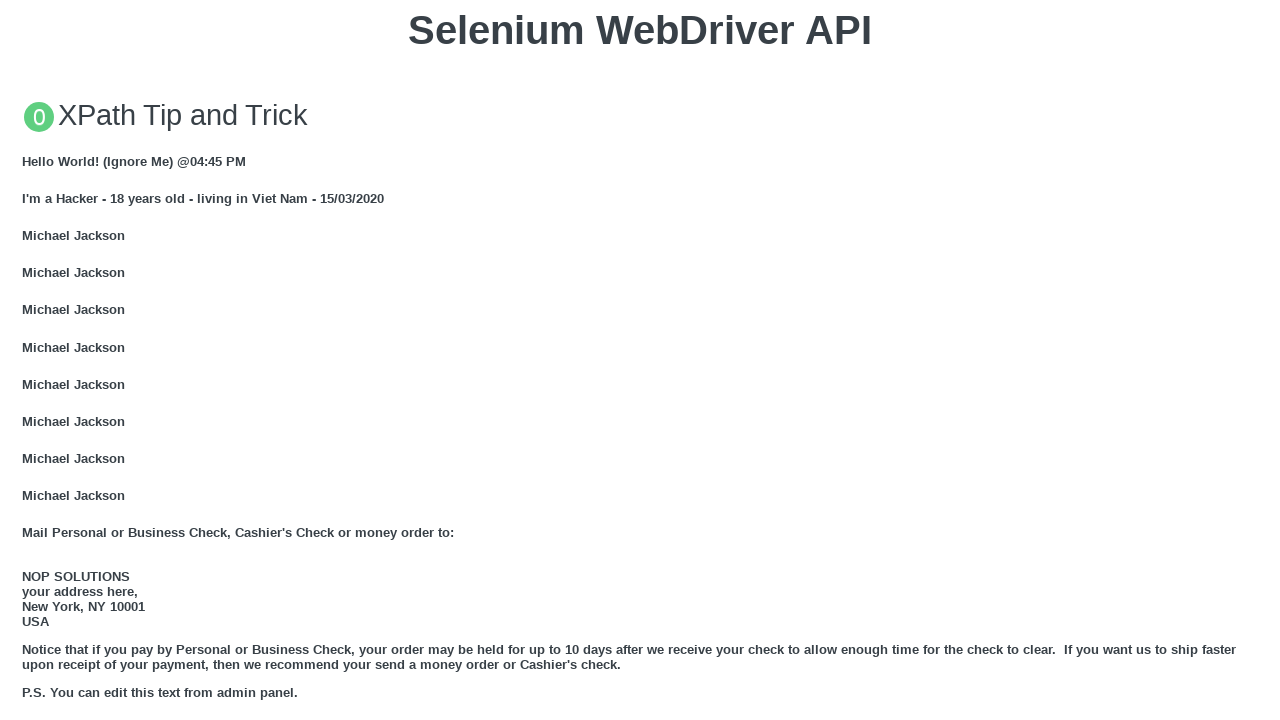

Clicked on 'under_18' radio button to select age option at (28, 360) on #under_18
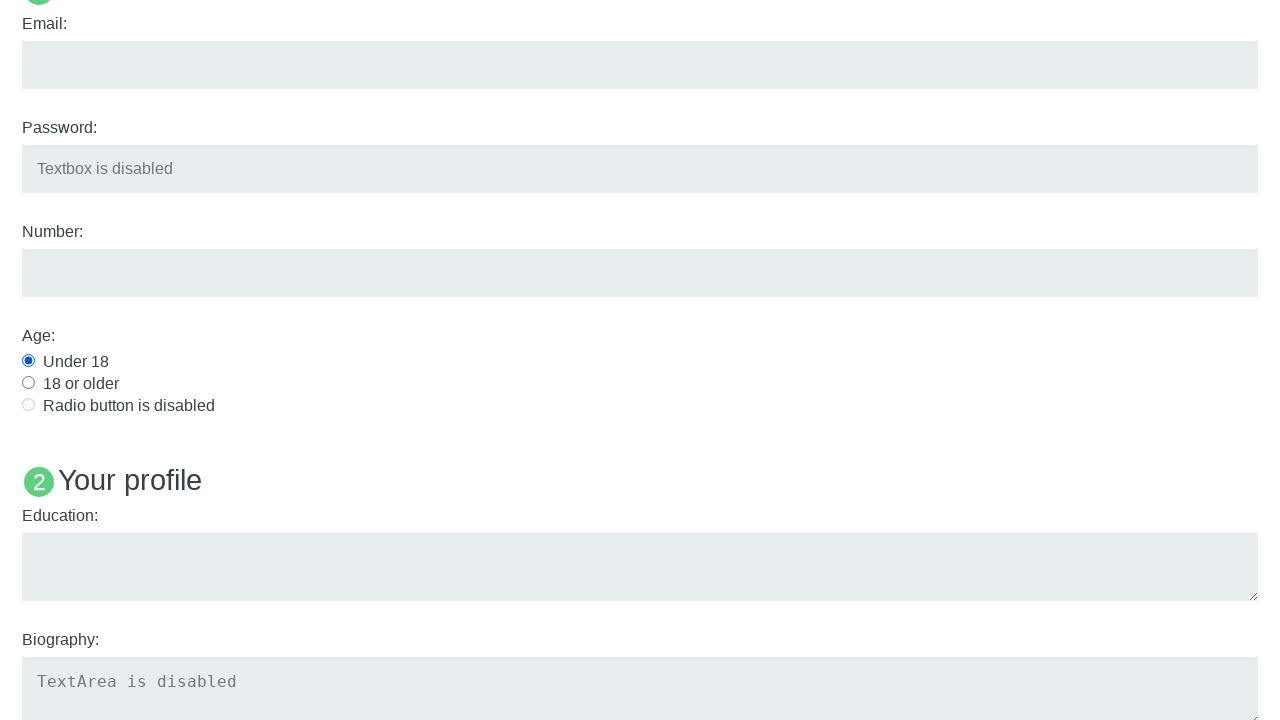

Clicked on 'java' checkbox to select programming language at (28, 361) on #java
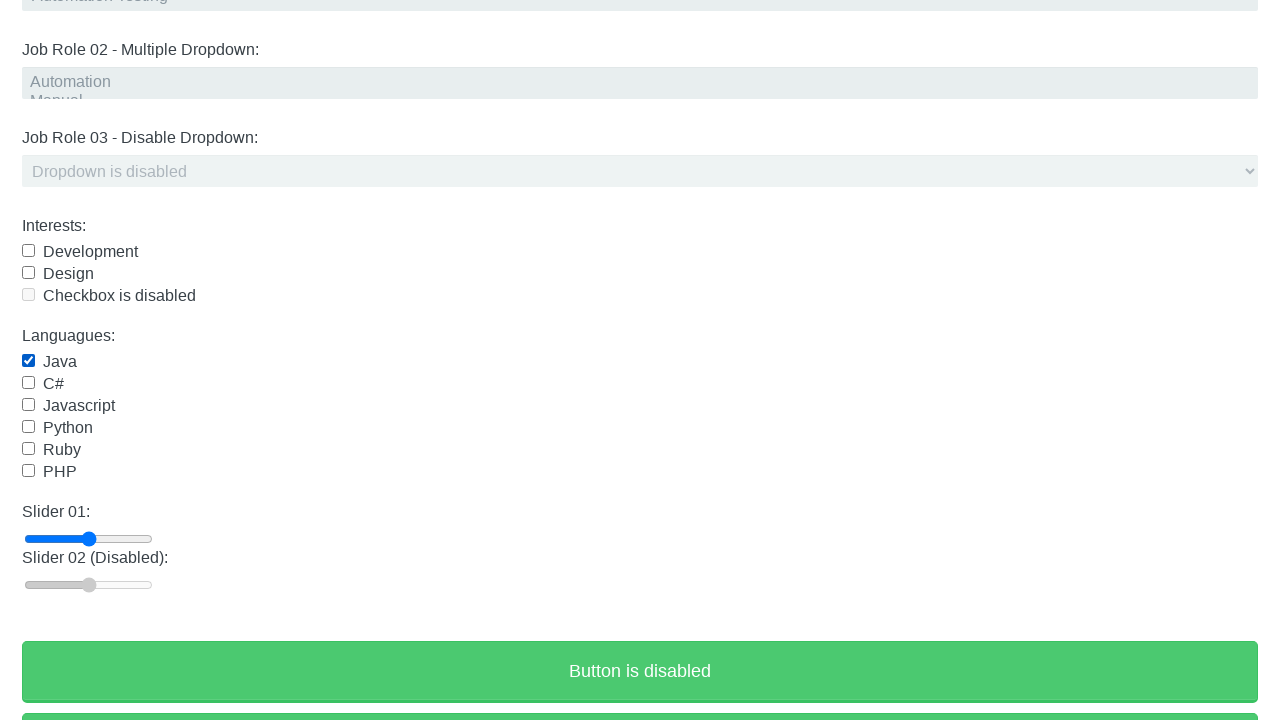

Verified that 'under_18' radio button is selected
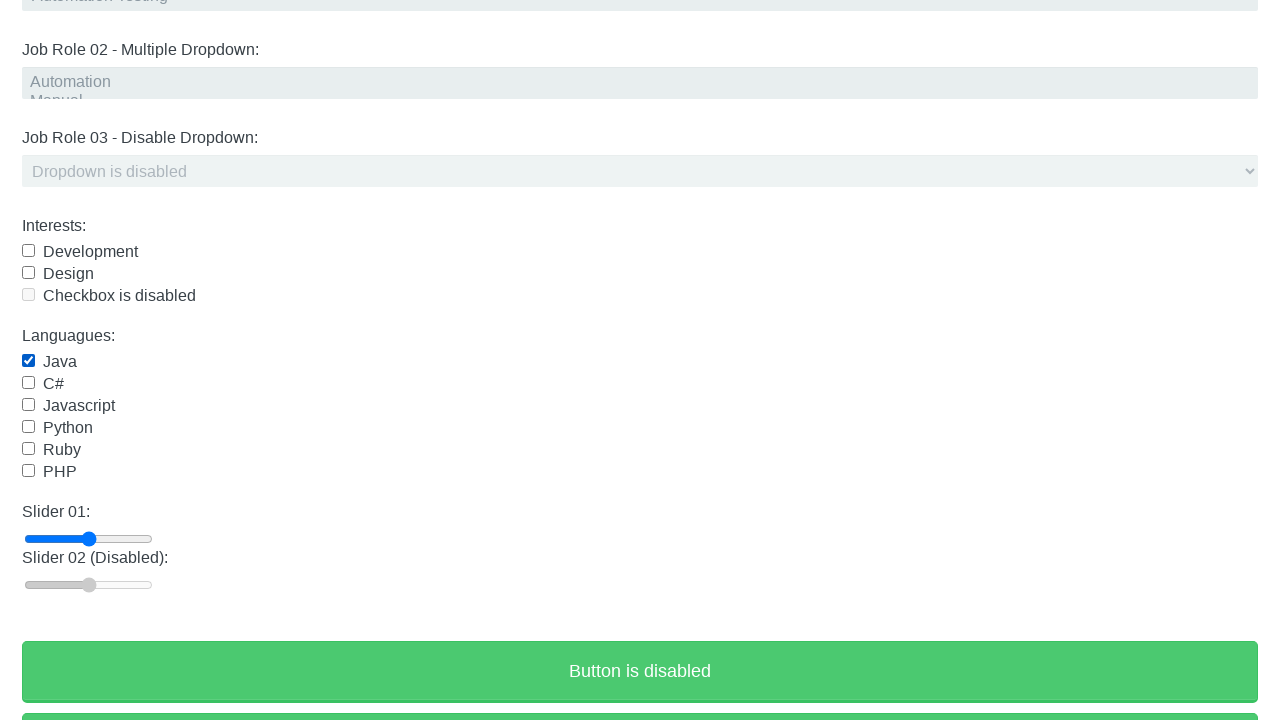

Verified that 'java' checkbox is selected
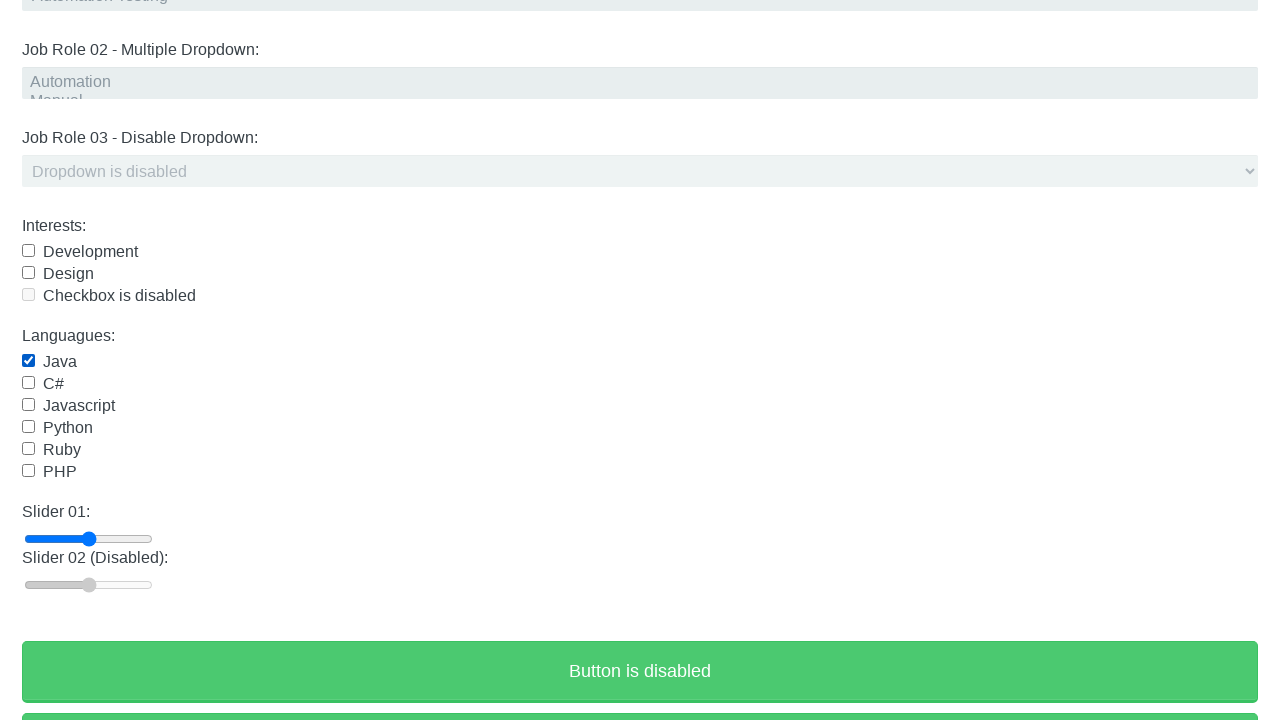

Clicked on 'java' checkbox again to deselect it at (28, 361) on #java
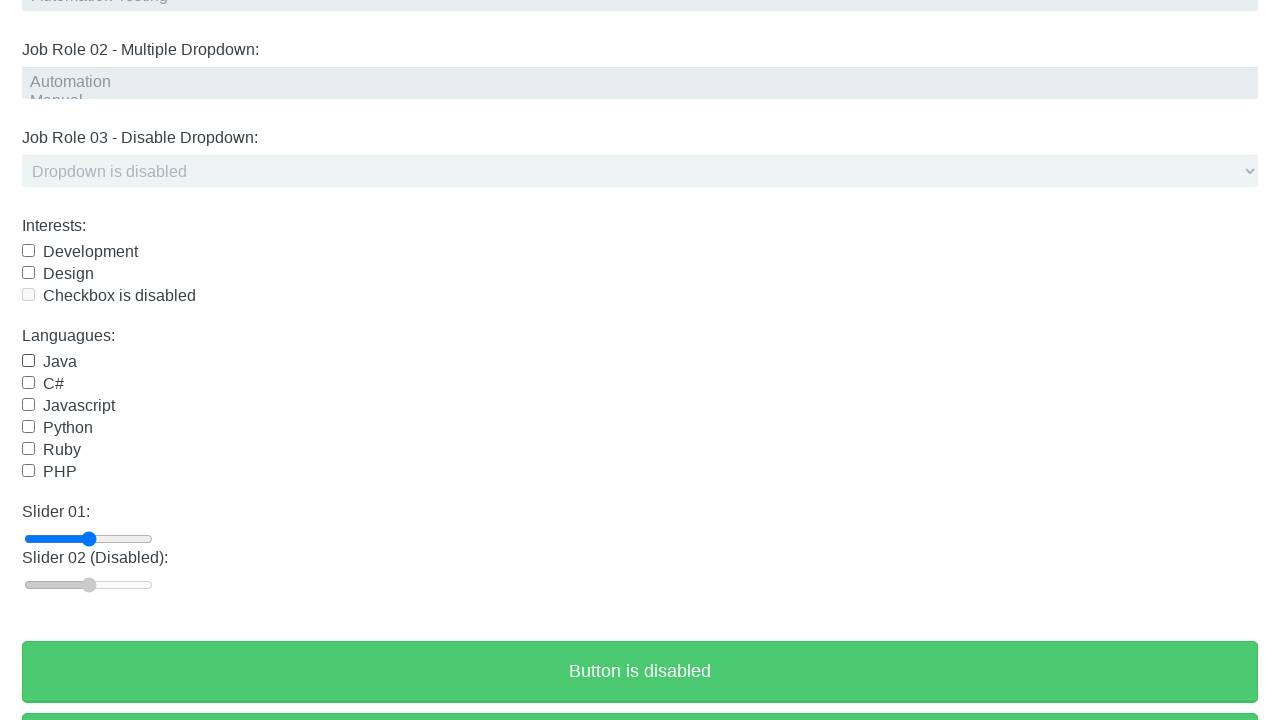

Verified that 'java' checkbox is no longer selected
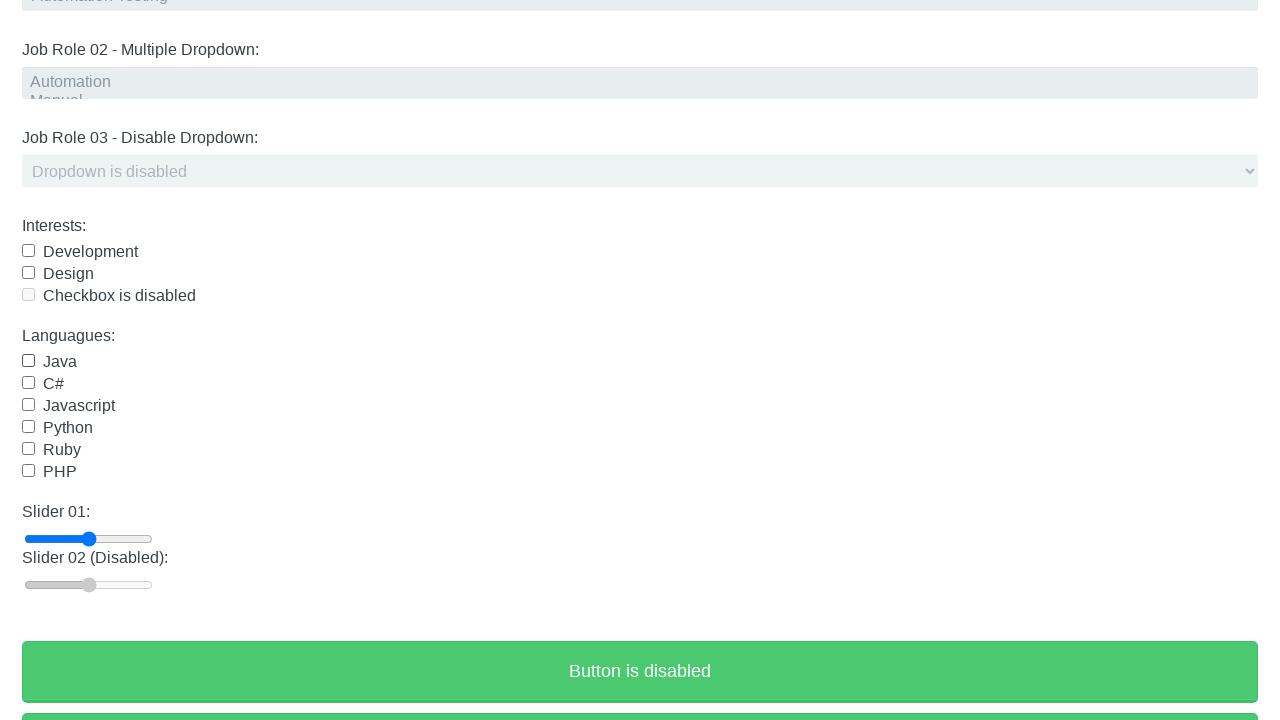

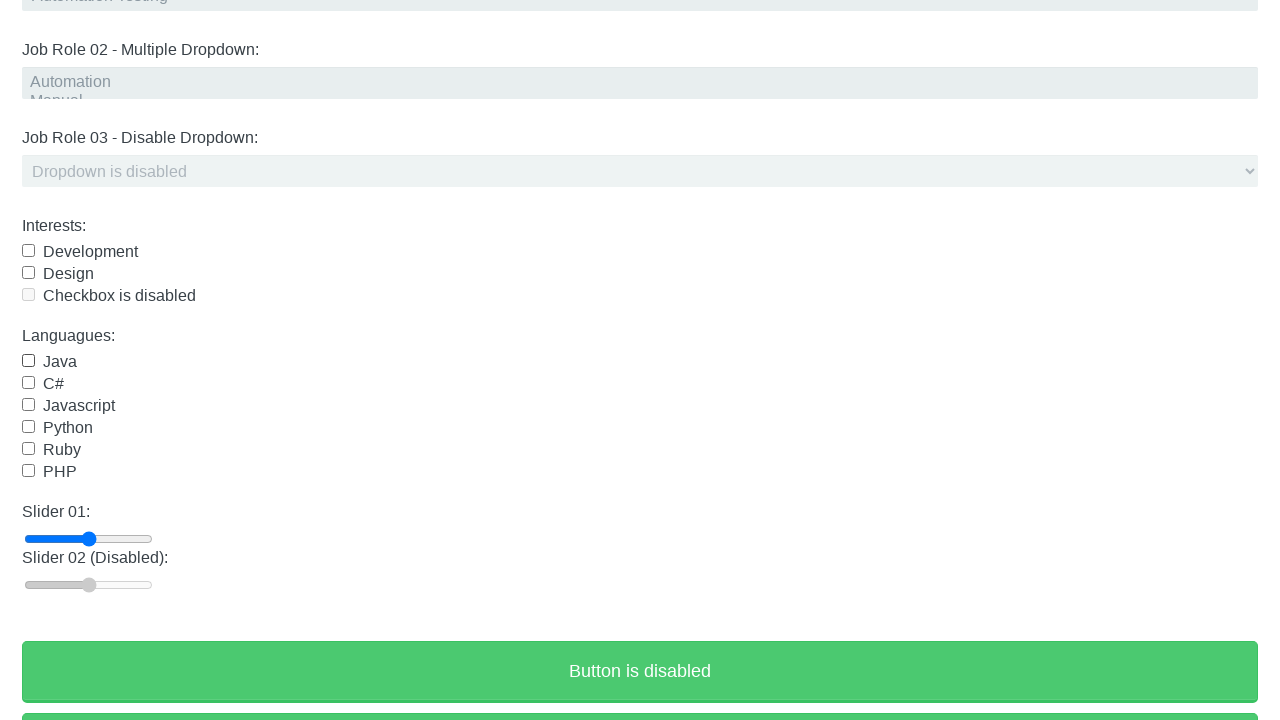